Navigates to the Demoblaze e-commerce demo site and verifies that product listings with prices are displayed on the homepage

Starting URL: https://www.demoblaze.com/

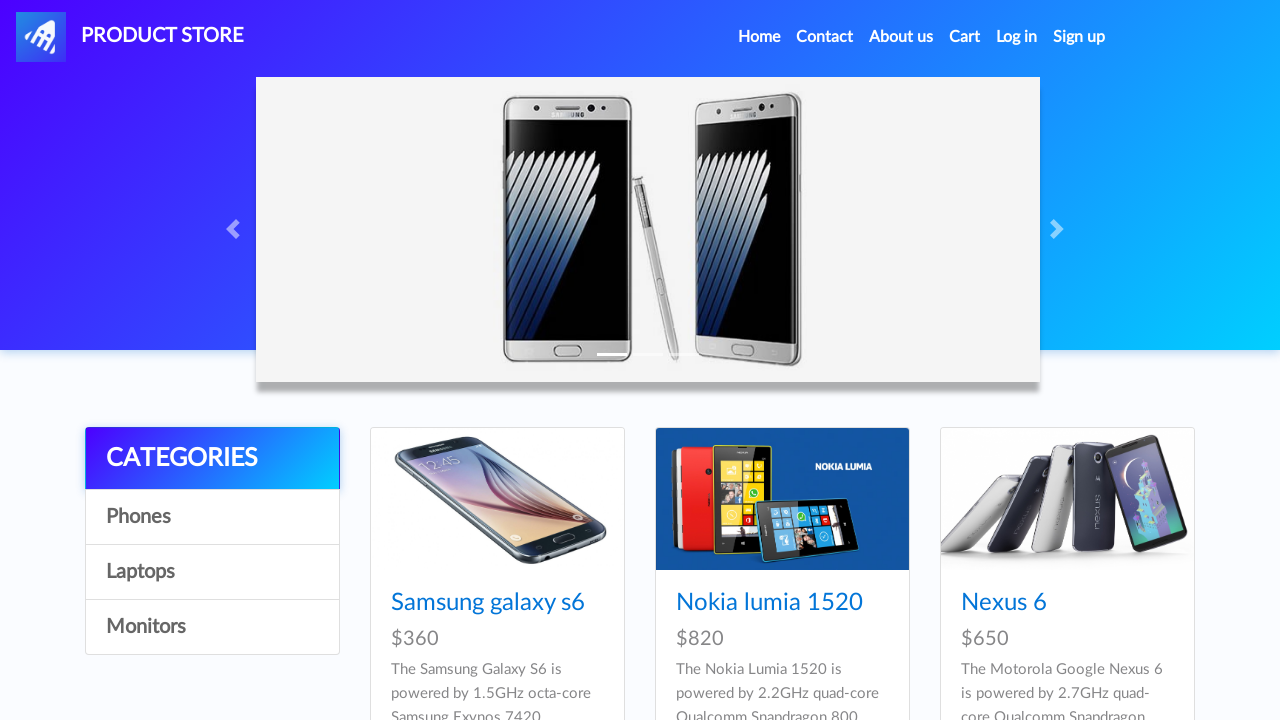

Waited for product prices to be visible on the page
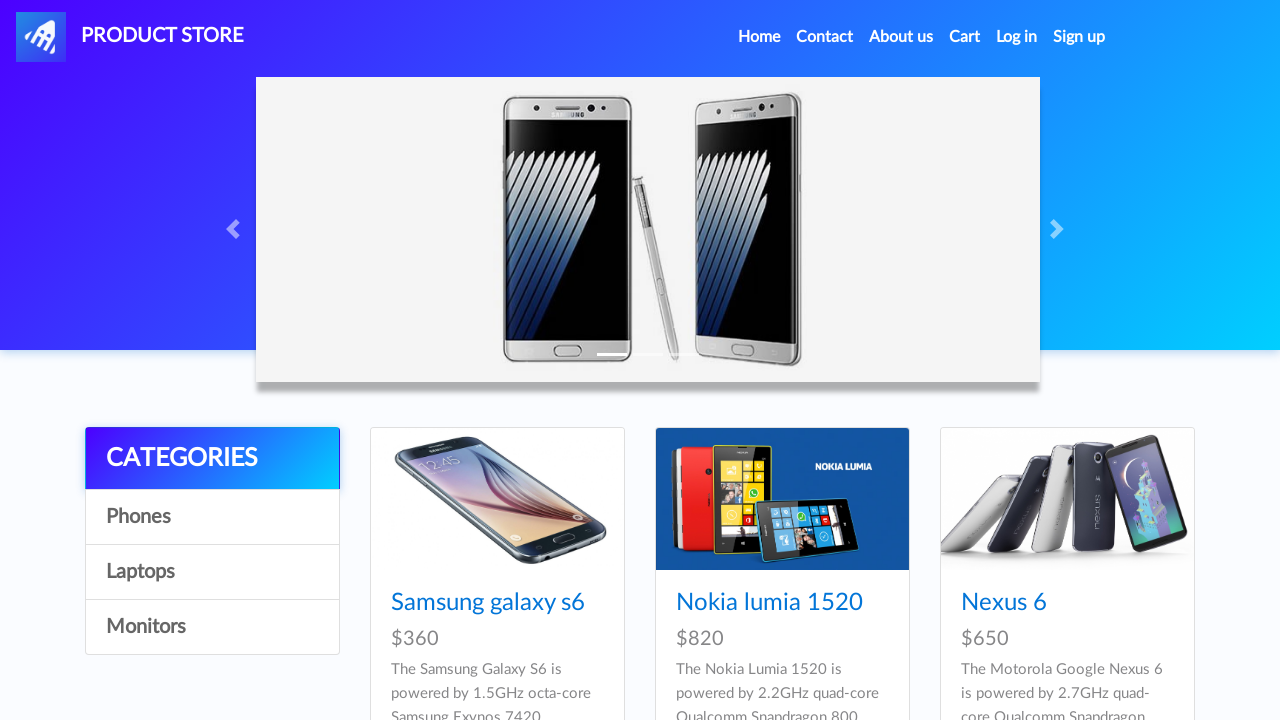

Verified product cards are loaded by checking for product name links
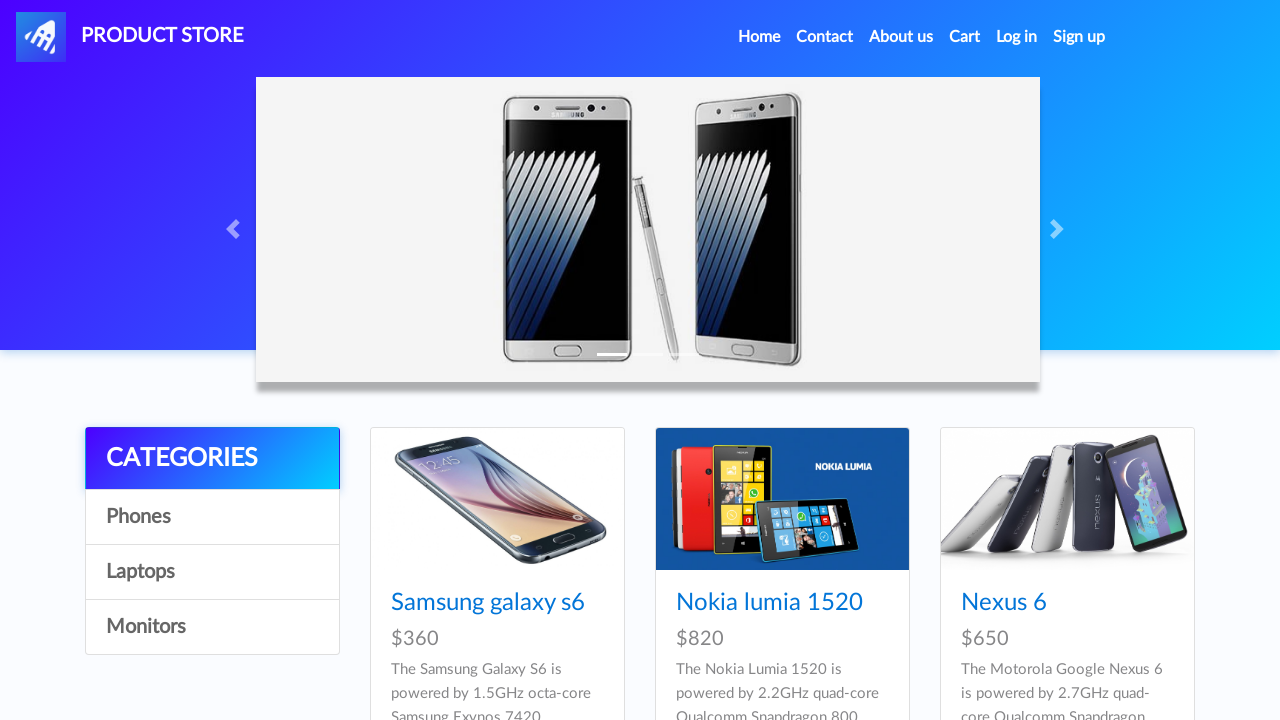

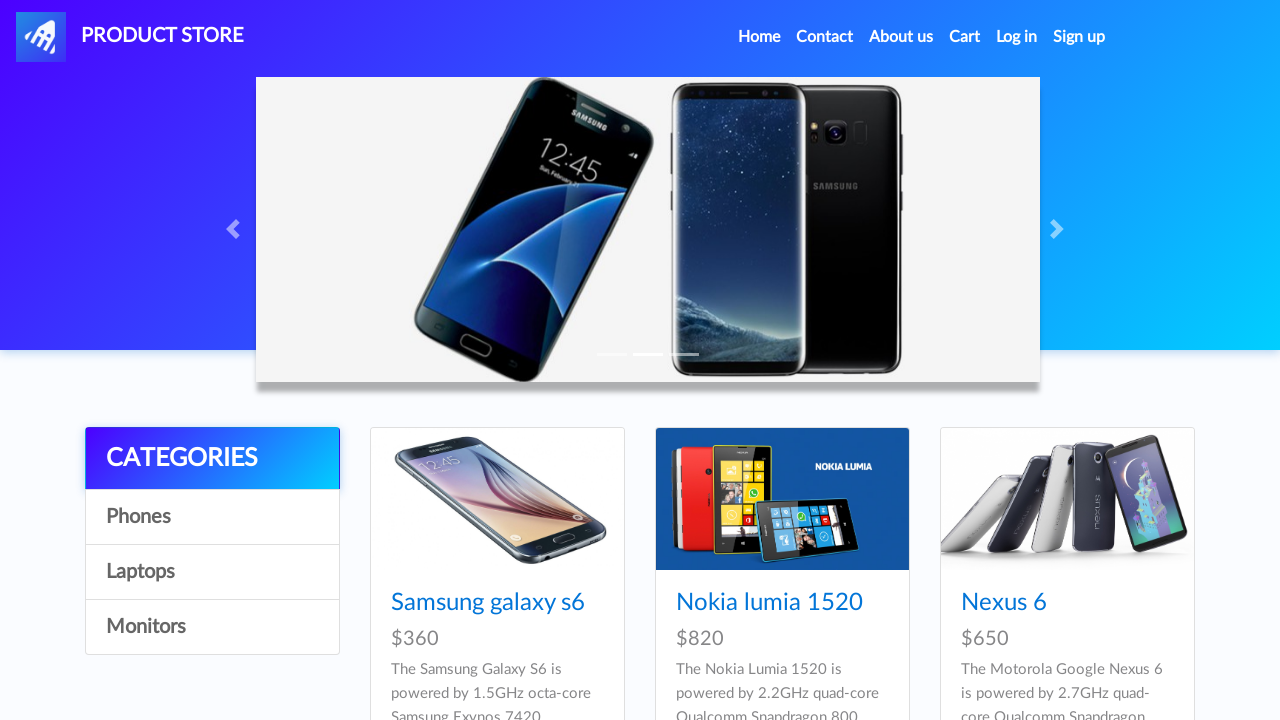